Tests hover interaction on Ajio website by moving mouse over "Track Your Order" link and clicking it

Starting URL: https://www.Ajio.com

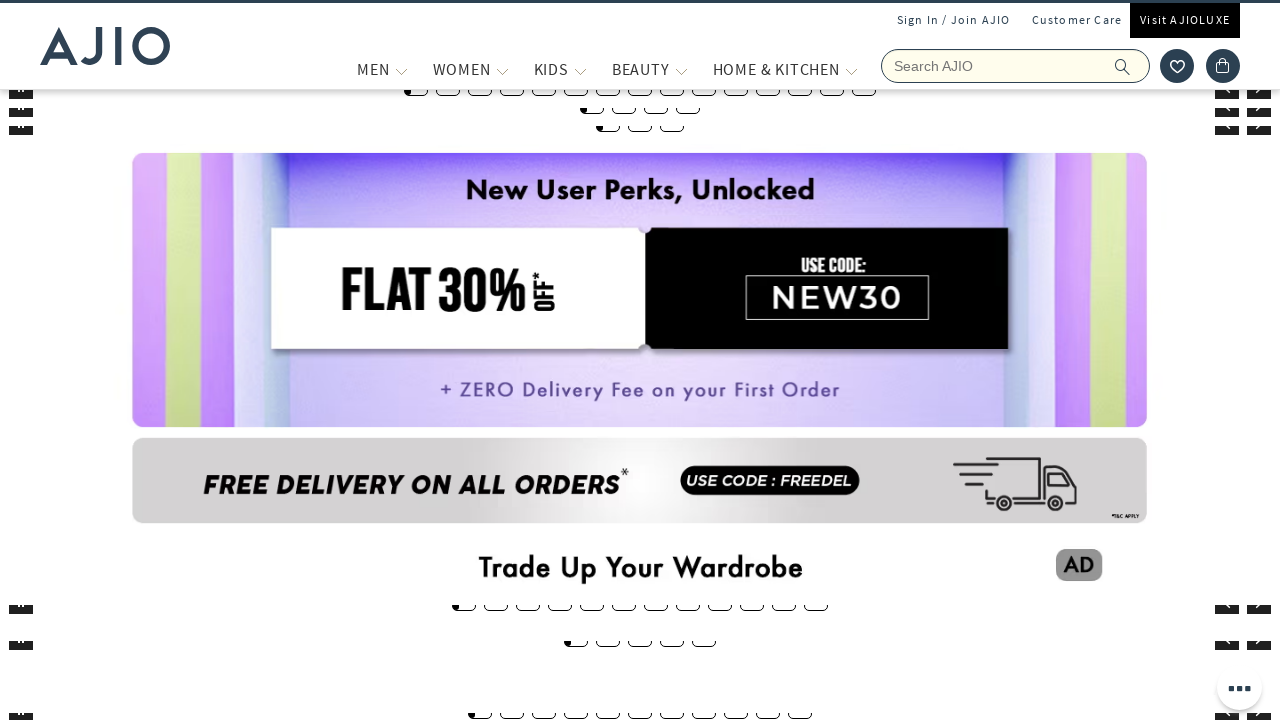

Located 'Track Your Order' element using XPath selector
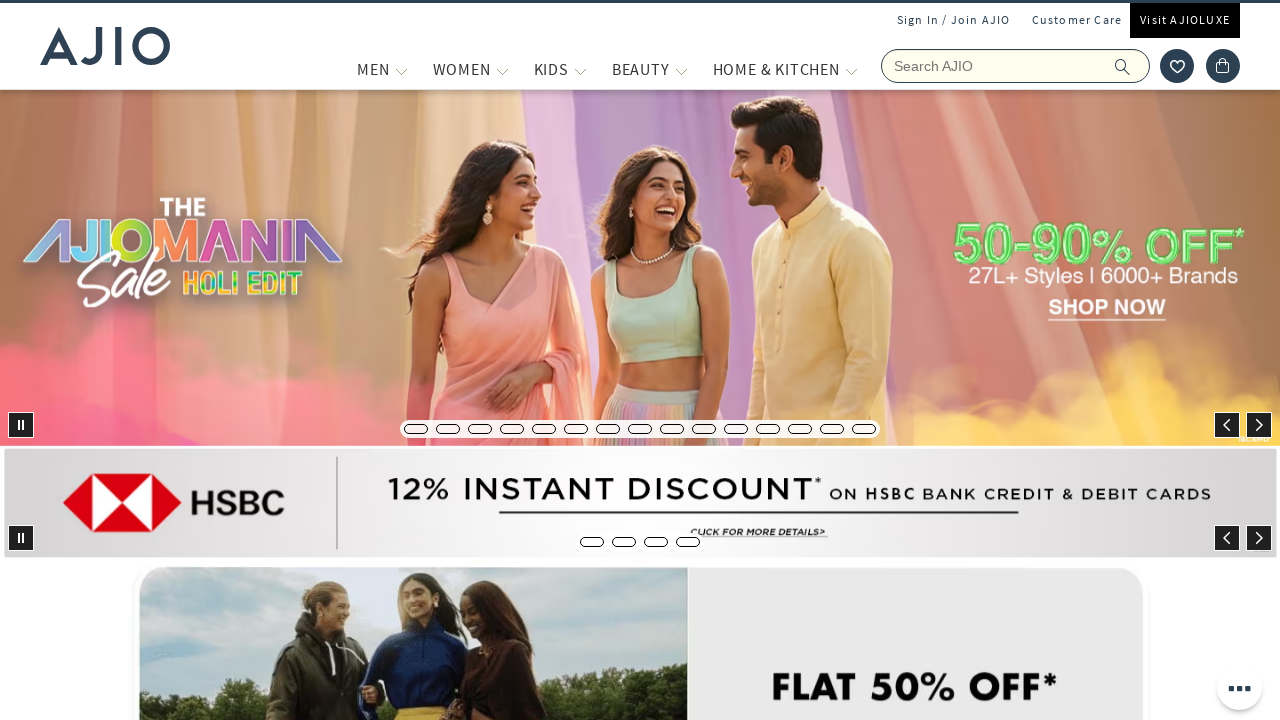

Hovered mouse over 'Track Your Order' link at (490, 360) on xpath=//a[@title='Track Your Order']
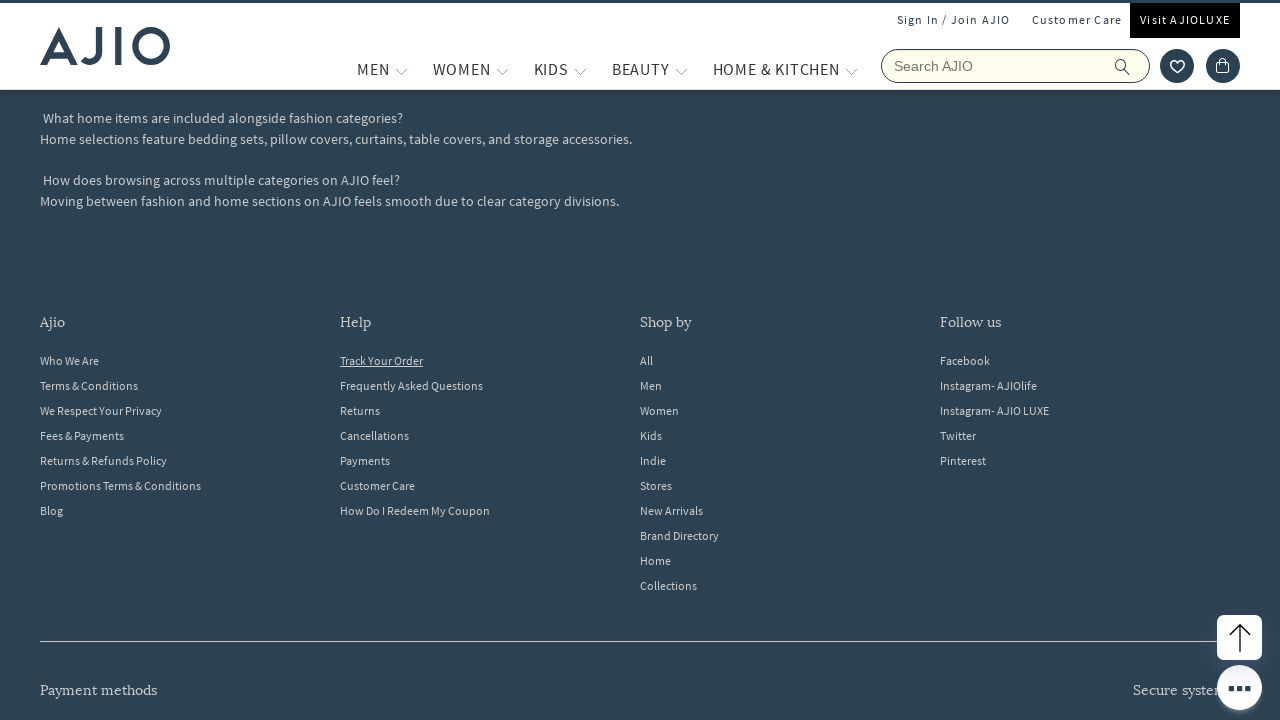

Clicked 'Track Your Order' link after hovering at (490, 360) on xpath=//a[@title='Track Your Order']
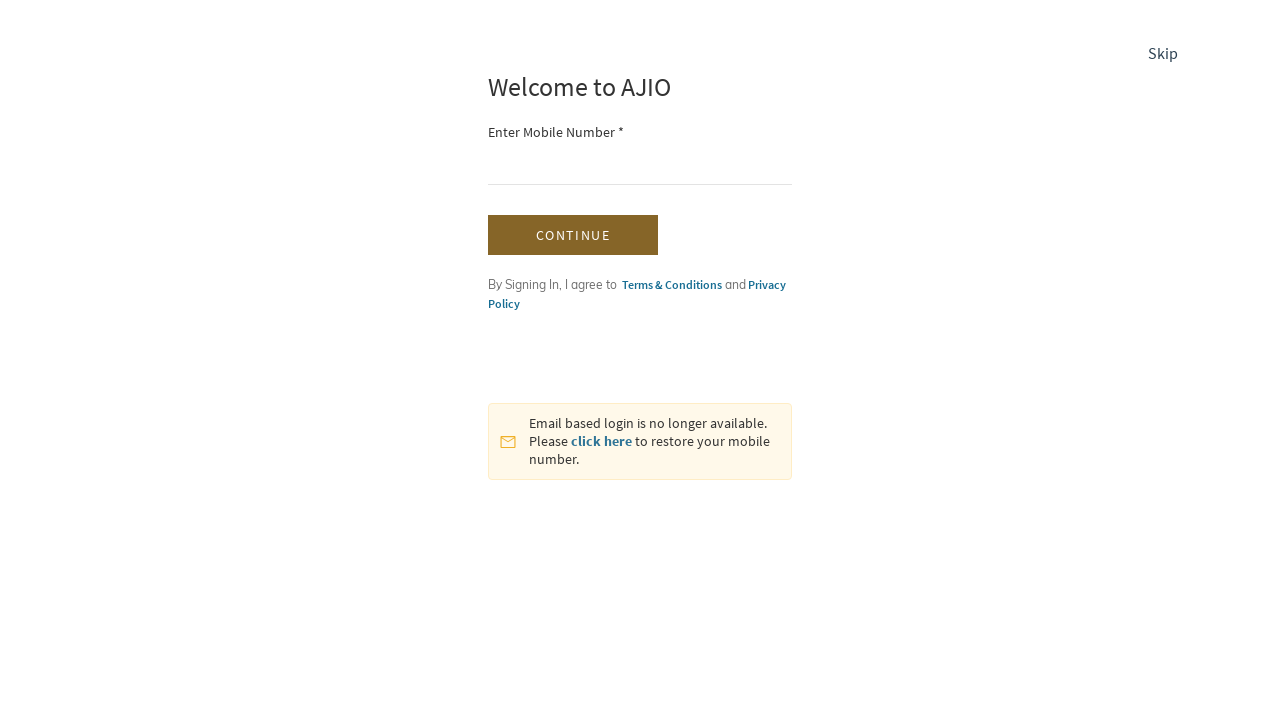

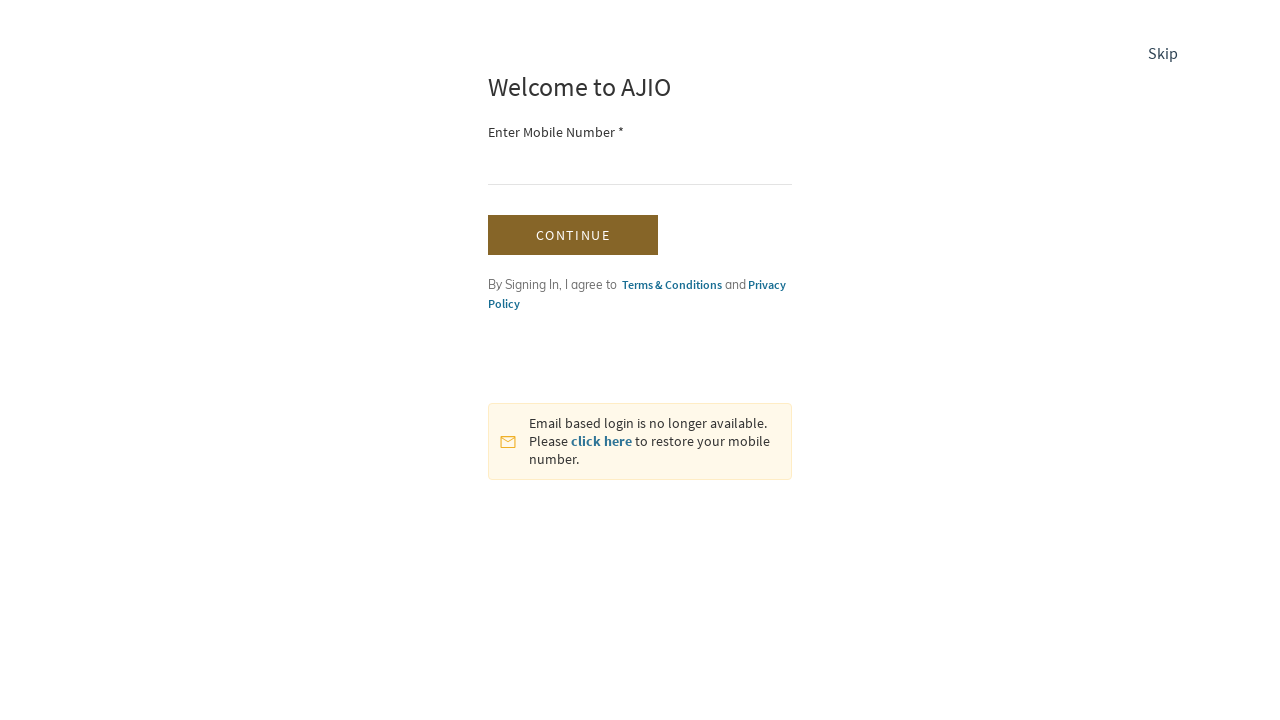